Tests visibility by clicking hide button and checking offscreen button

Starting URL: http://uitestingplayground.com/visibility

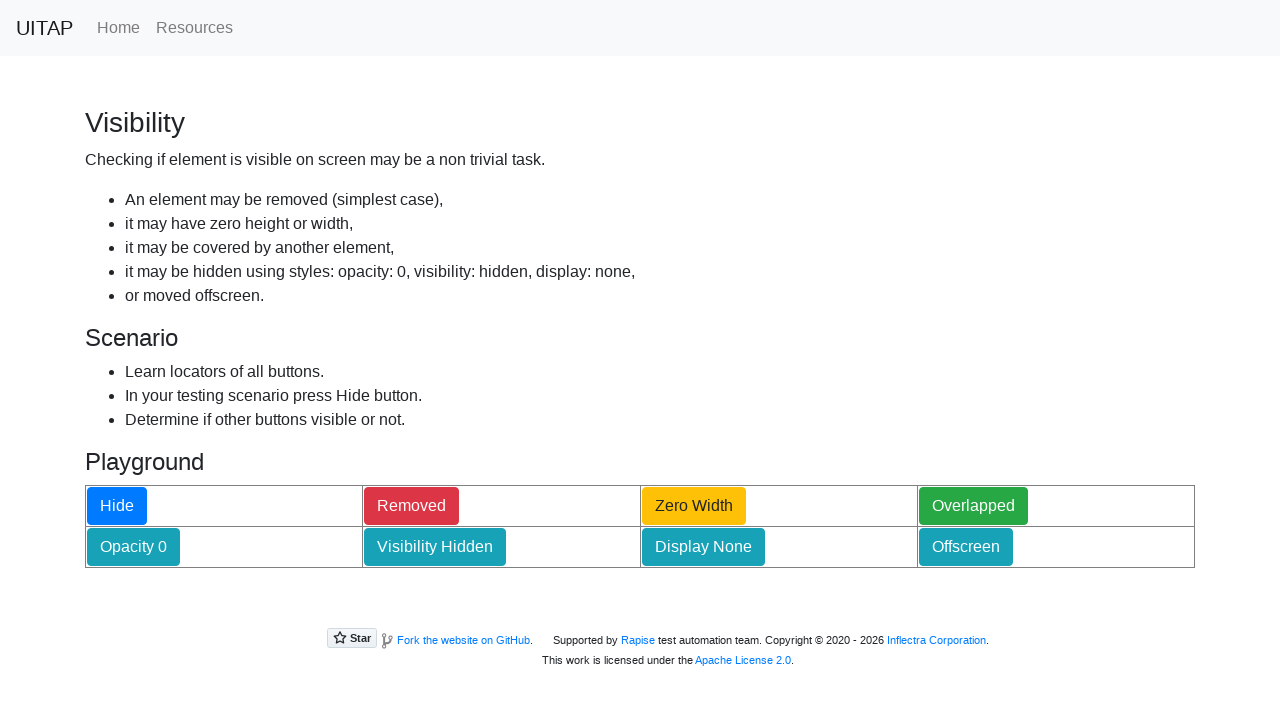

Clicked the hide button at (117, 506) on #hideButton
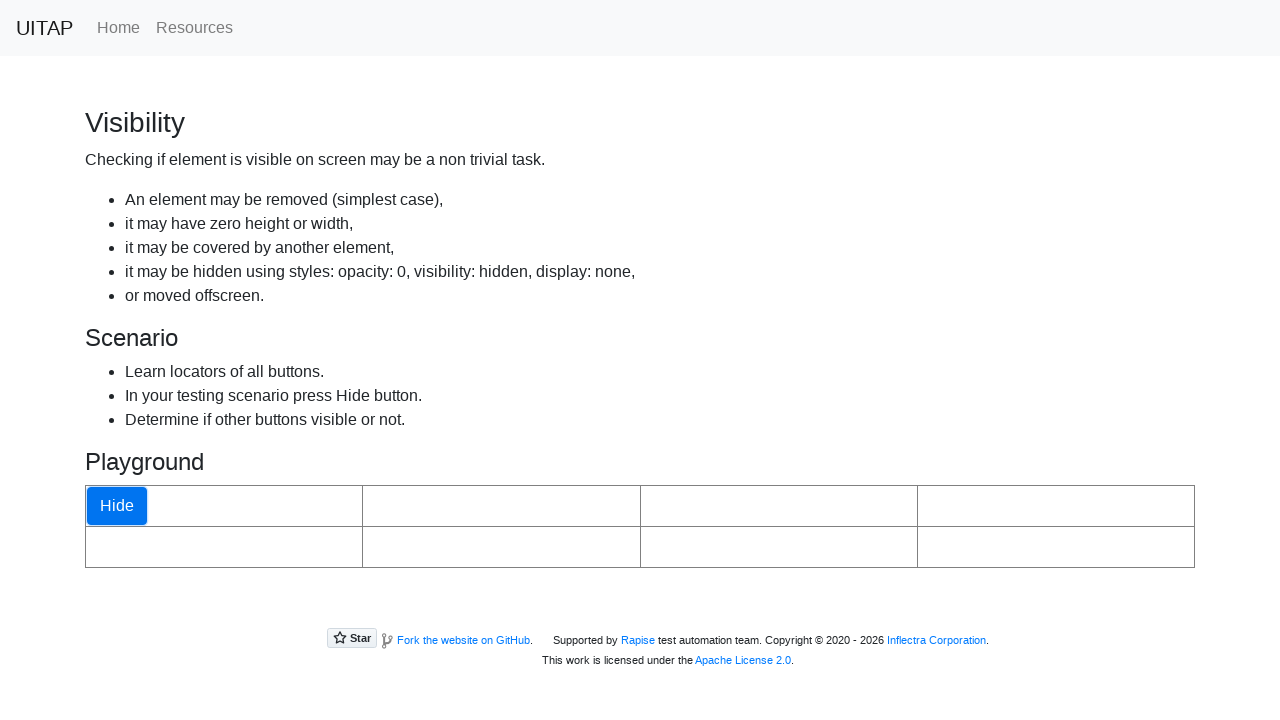

Checked if offscreen button is visible
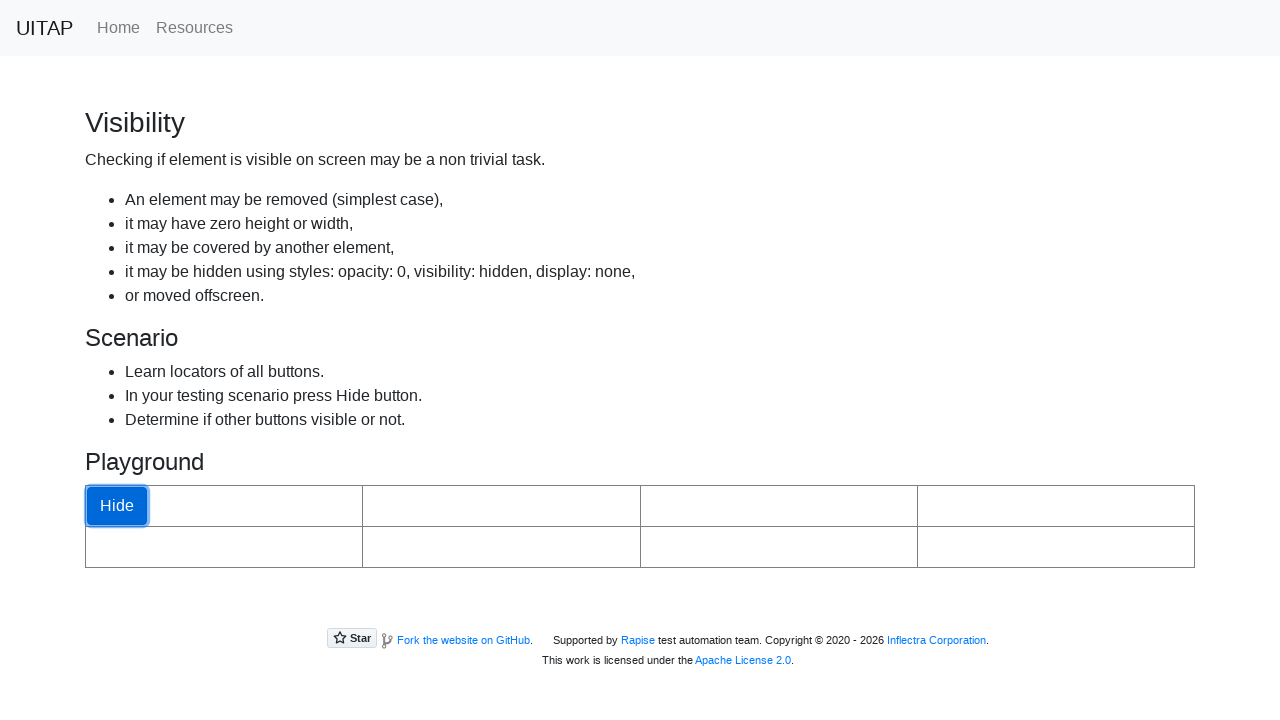

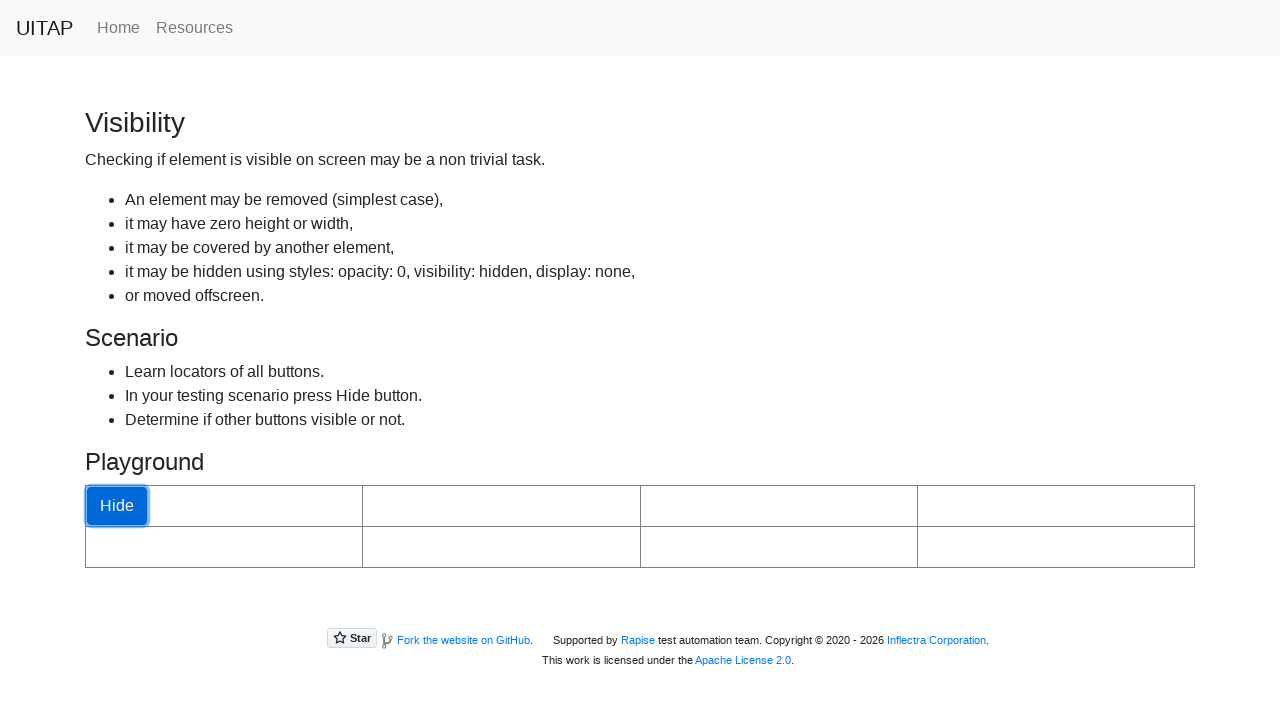